Tests that the currently applied filter link is highlighted with the selected class.

Starting URL: https://demo.playwright.dev/todomvc

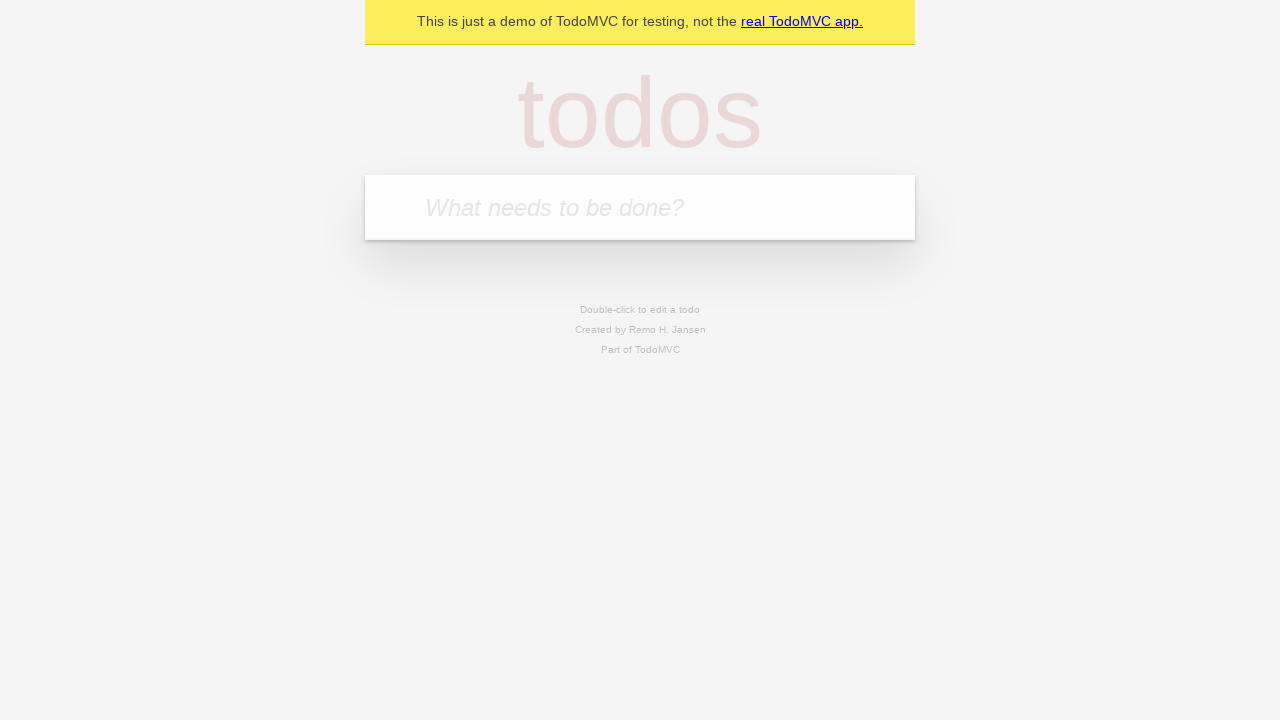

Filled todo input with 'buy some cheese' on internal:attr=[placeholder="What needs to be done?"i]
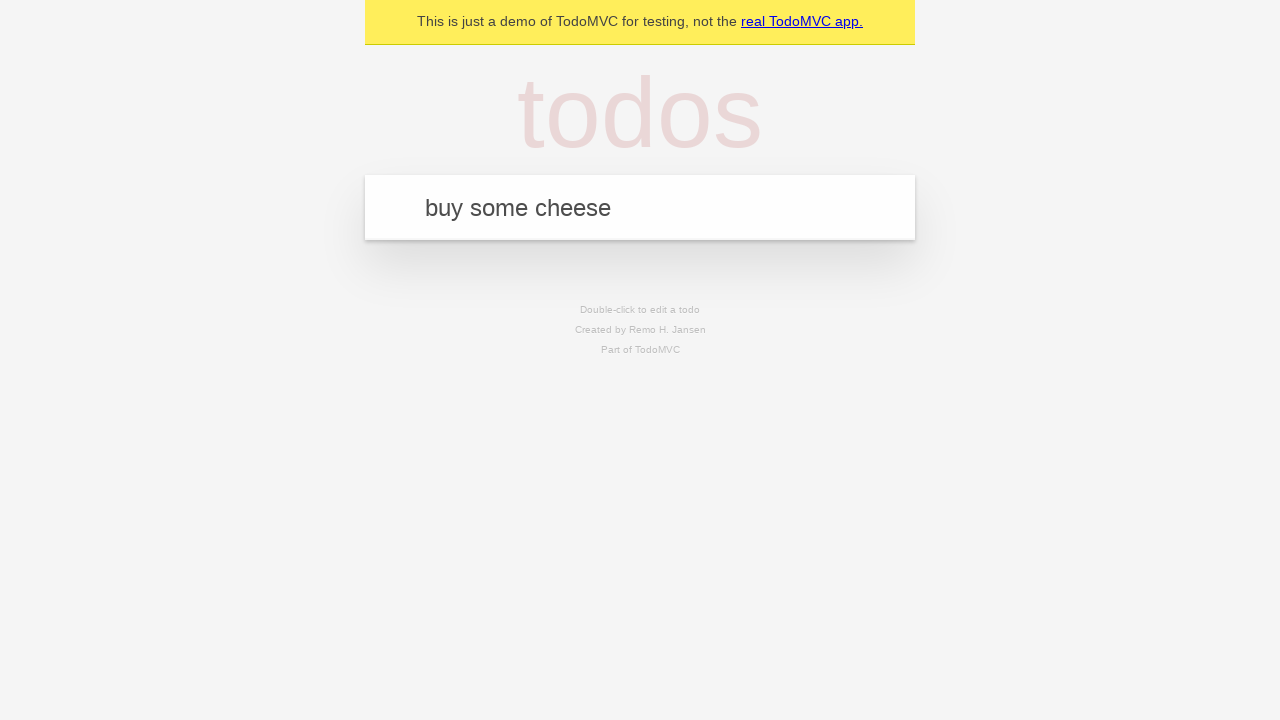

Pressed Enter to add first todo on internal:attr=[placeholder="What needs to be done?"i]
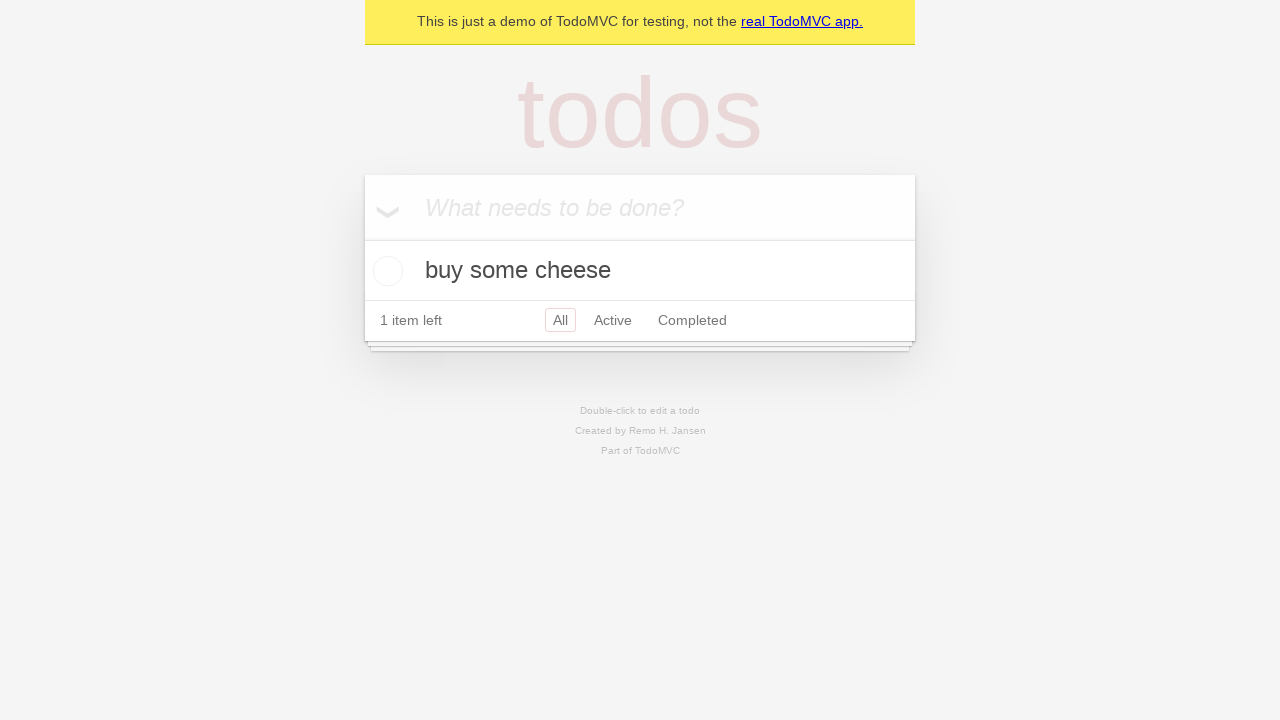

Filled todo input with 'feed the cat' on internal:attr=[placeholder="What needs to be done?"i]
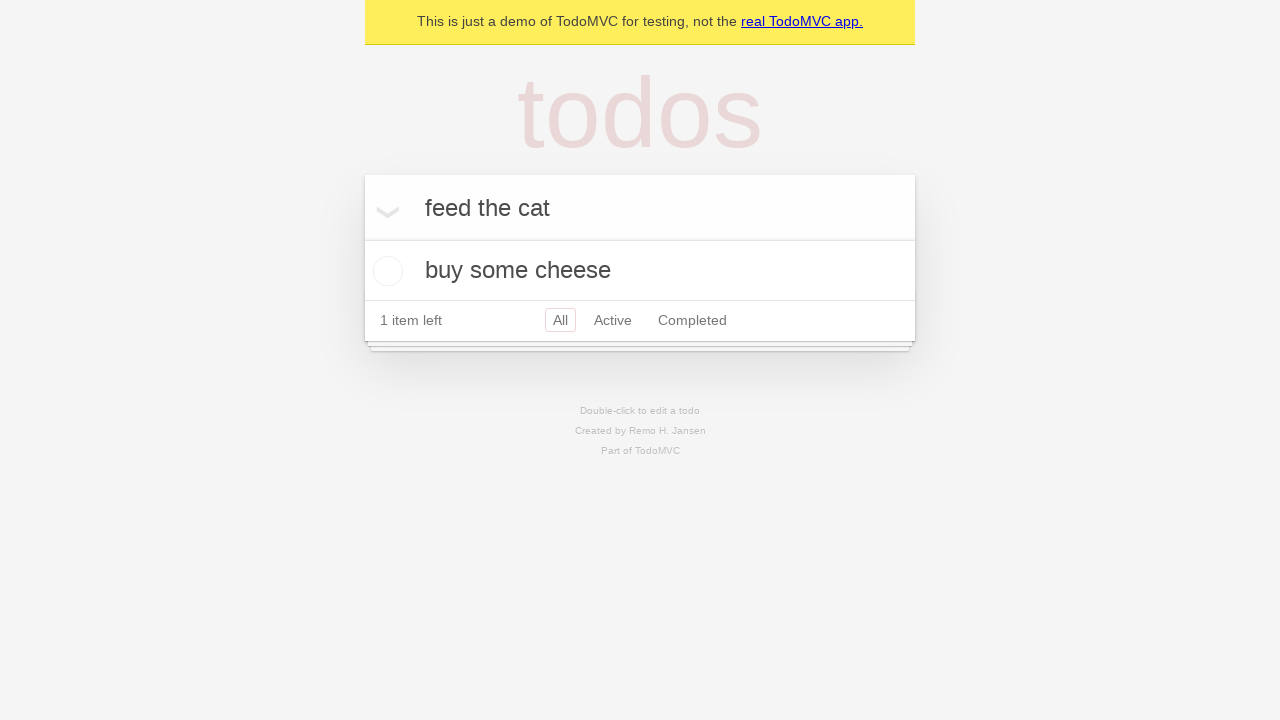

Pressed Enter to add second todo on internal:attr=[placeholder="What needs to be done?"i]
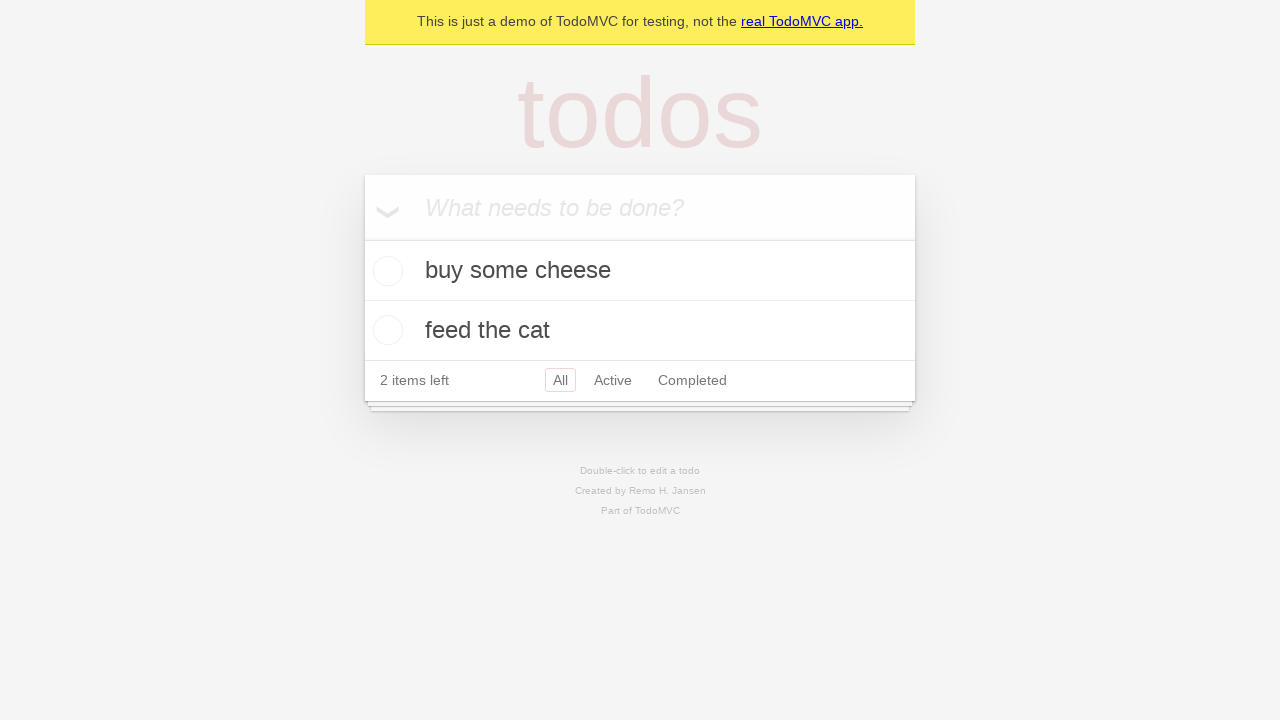

Filled todo input with 'book a doctors appointment' on internal:attr=[placeholder="What needs to be done?"i]
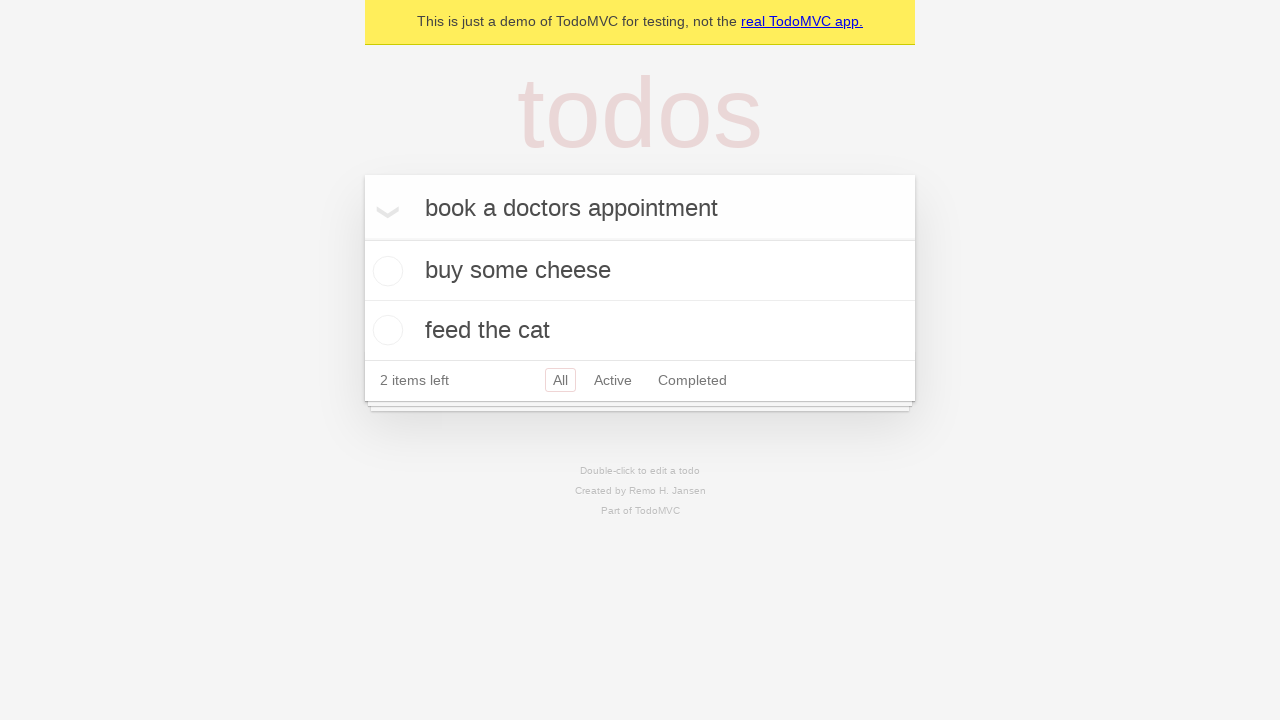

Pressed Enter to add third todo on internal:attr=[placeholder="What needs to be done?"i]
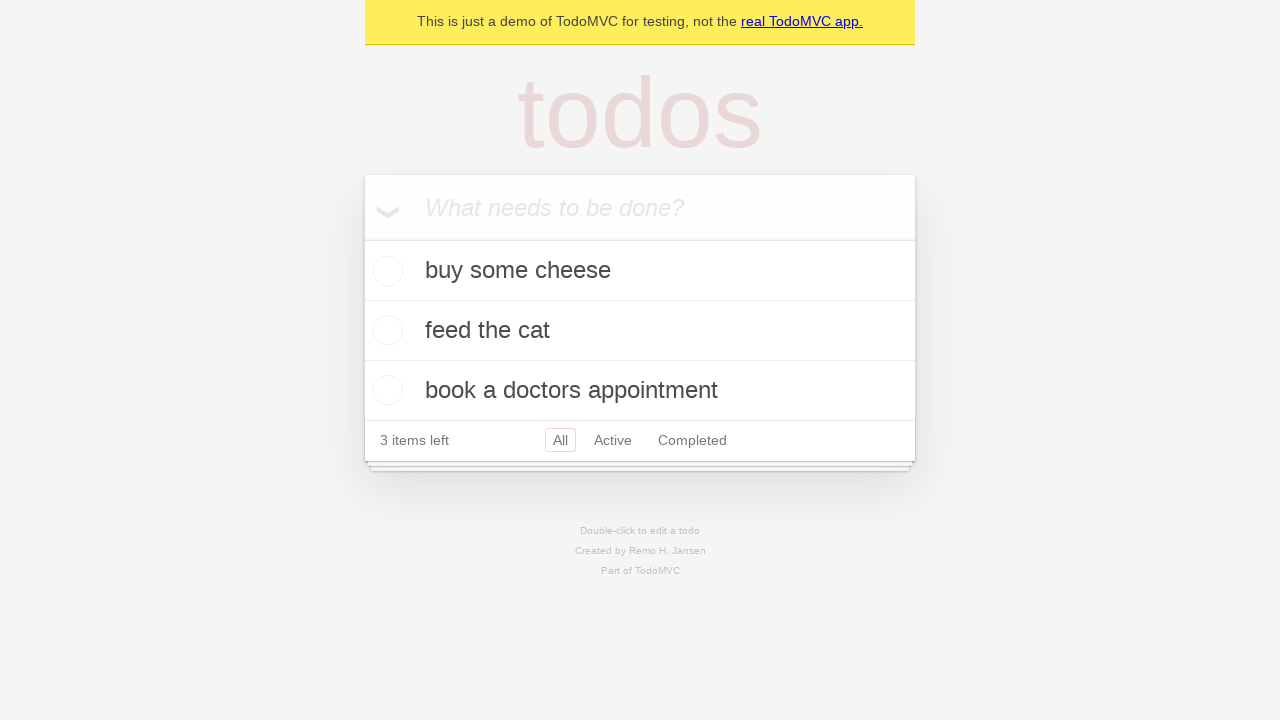

Clicked Active filter link at (613, 440) on internal:role=link[name="Active"i]
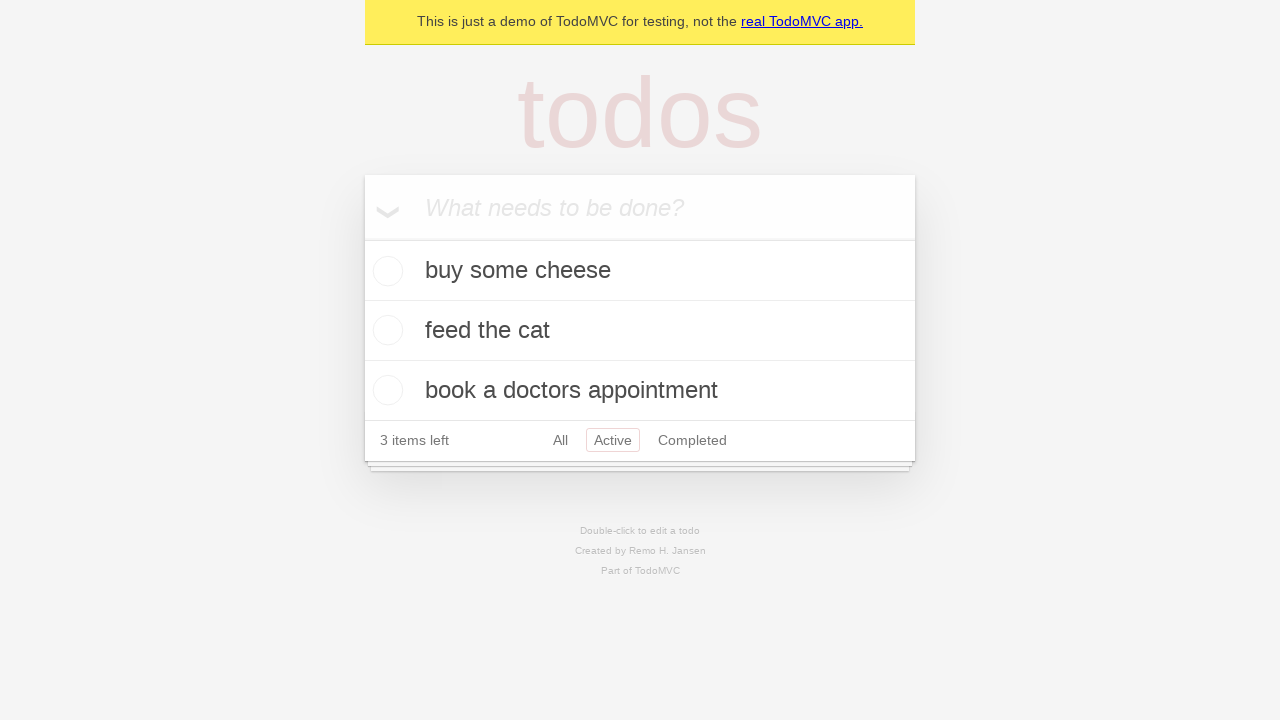

Clicked Completed filter link to verify it gets highlighted as currently applied filter at (692, 440) on internal:role=link[name="Completed"i]
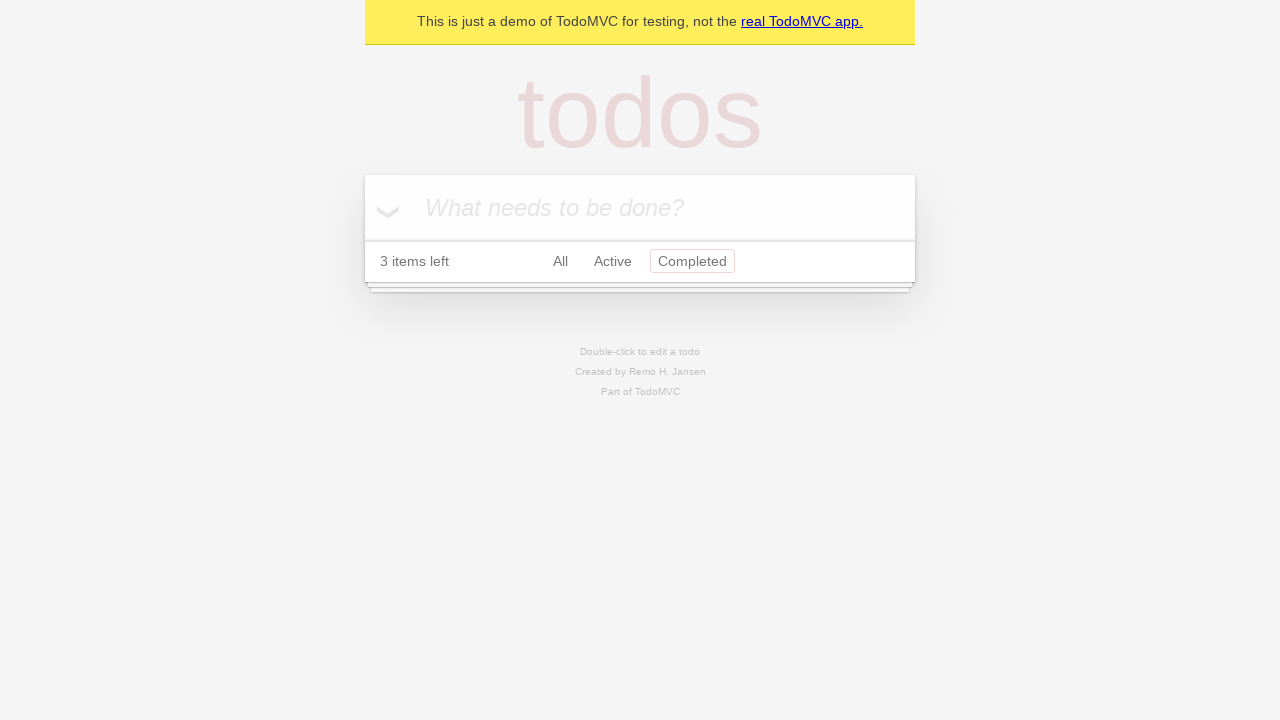

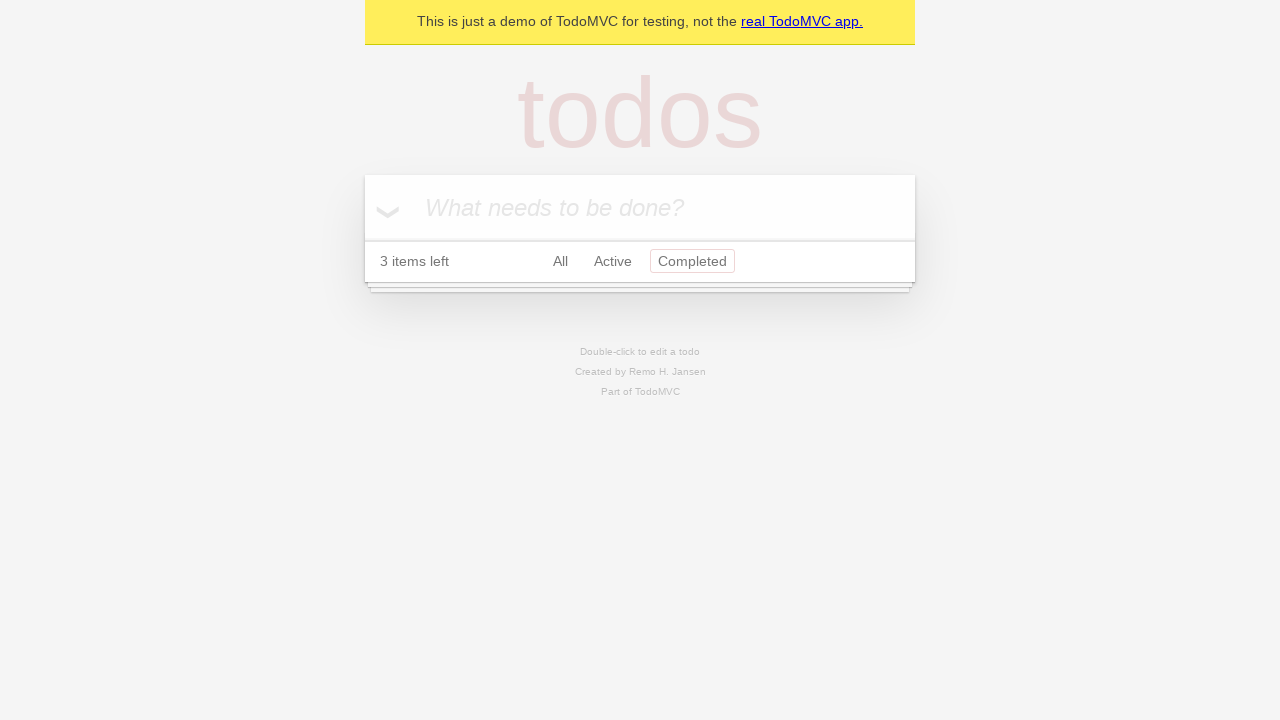